Tests adding two products to cart and then deleting one product from the cart.

Starting URL: https://www.demoblaze.com/

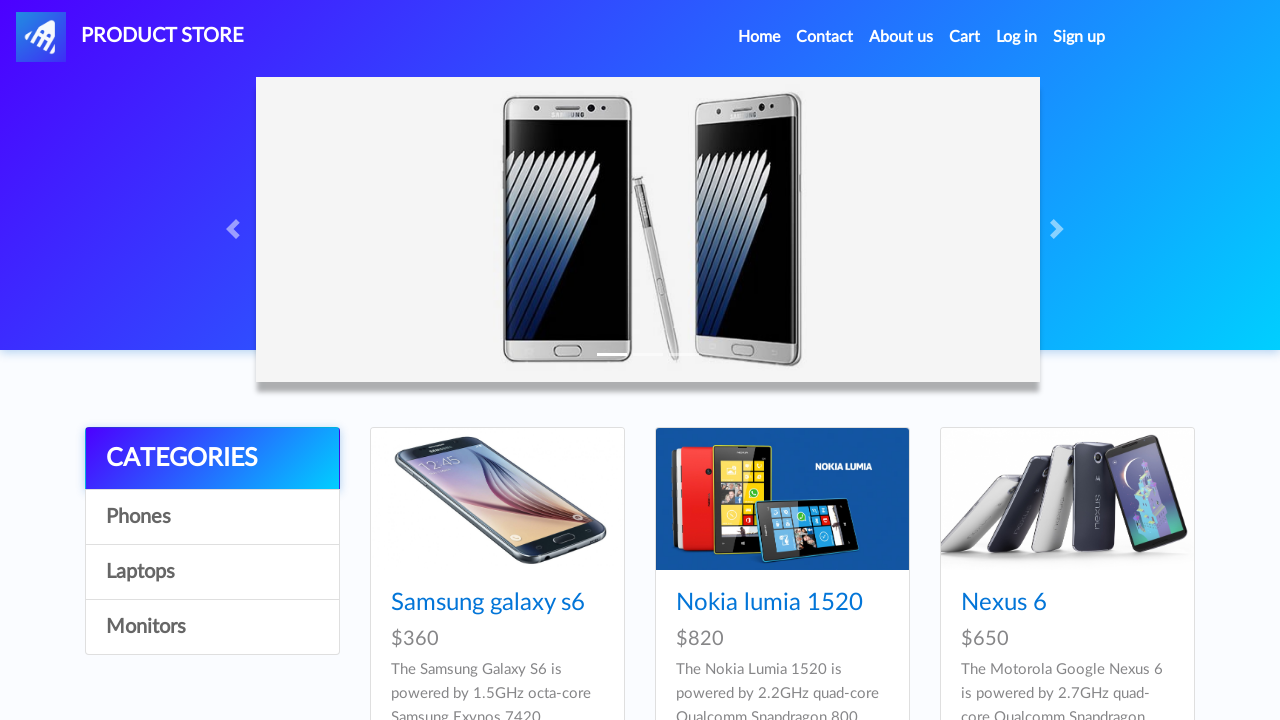

Set up dialog handler to accept dialogs
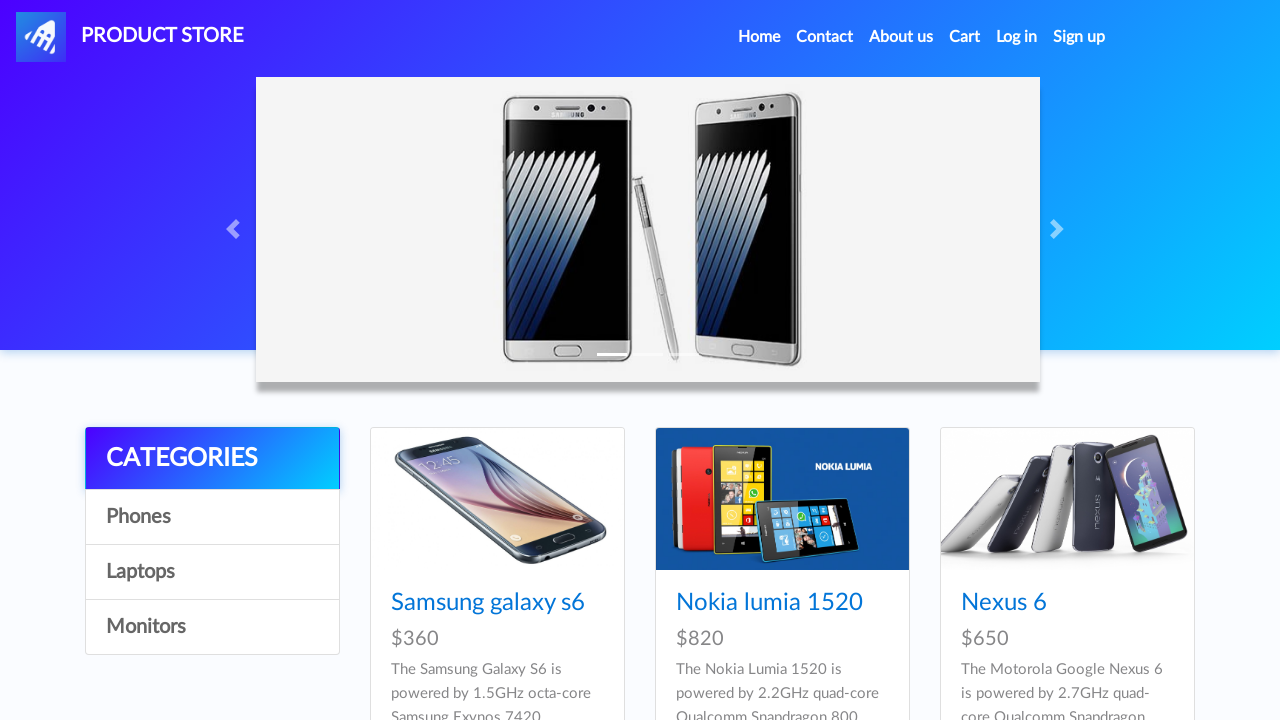

Clicked on Samsung galaxy s6 product at (488, 603) on text=Samsung galaxy s6
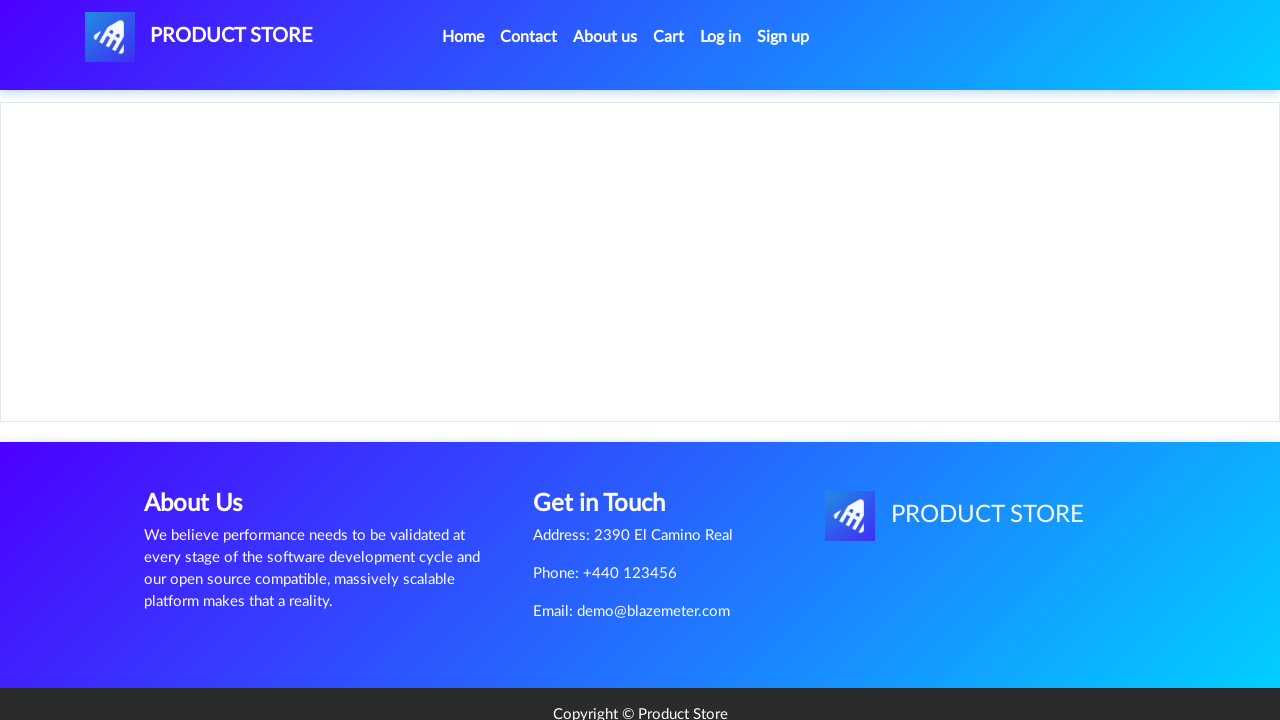

Clicked Add to cart button for Samsung galaxy s6 at (610, 440) on text=Add to cart
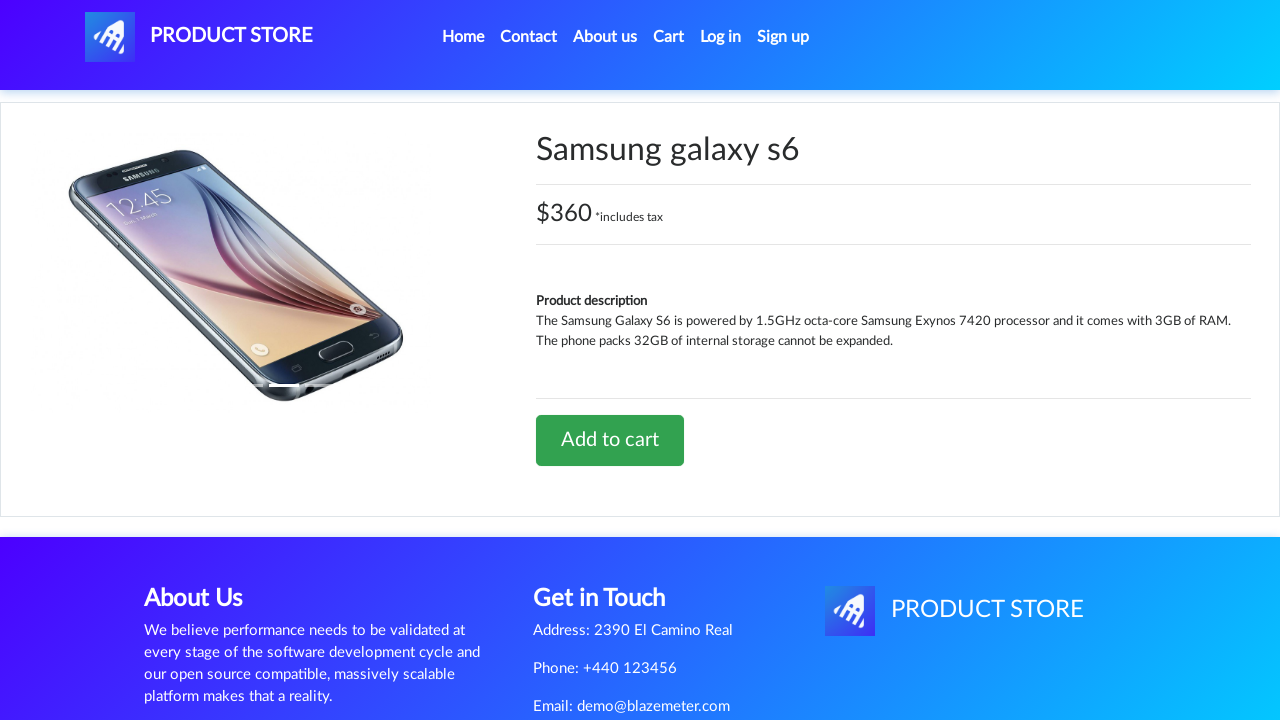

Waited 1 second for dialog to complete
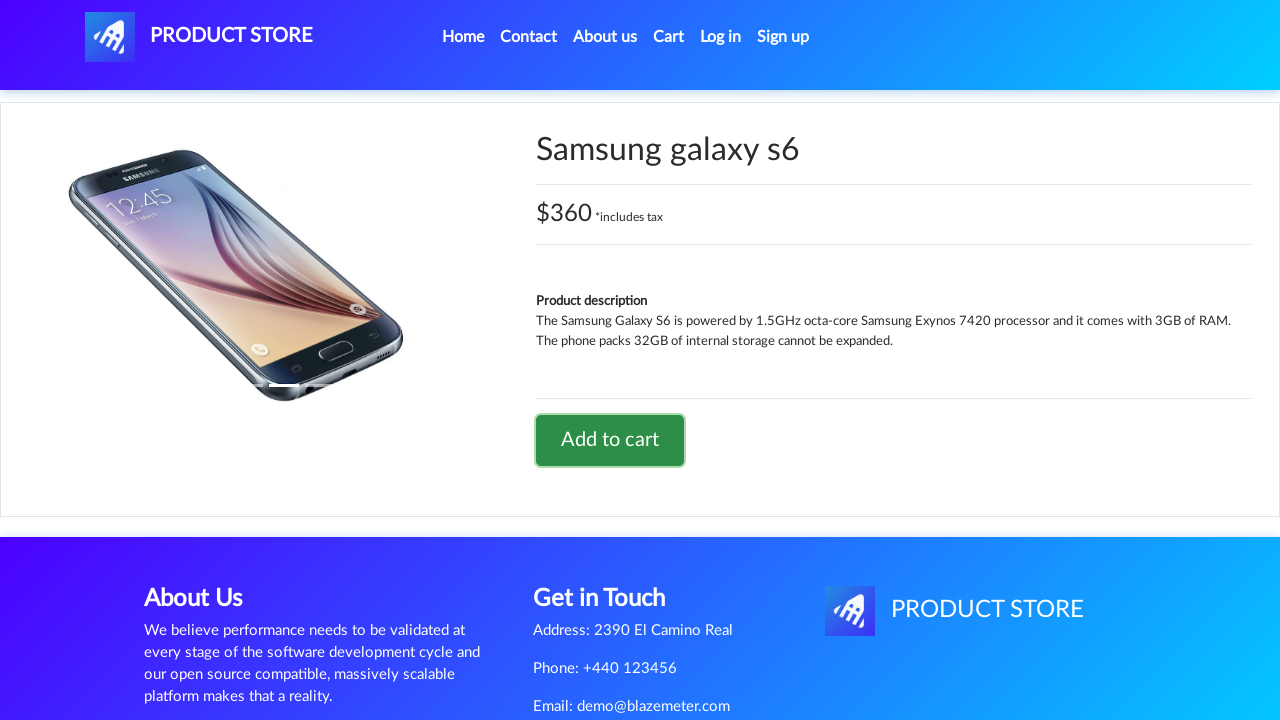

Clicked home link to return to home page at (199, 37) on #nava
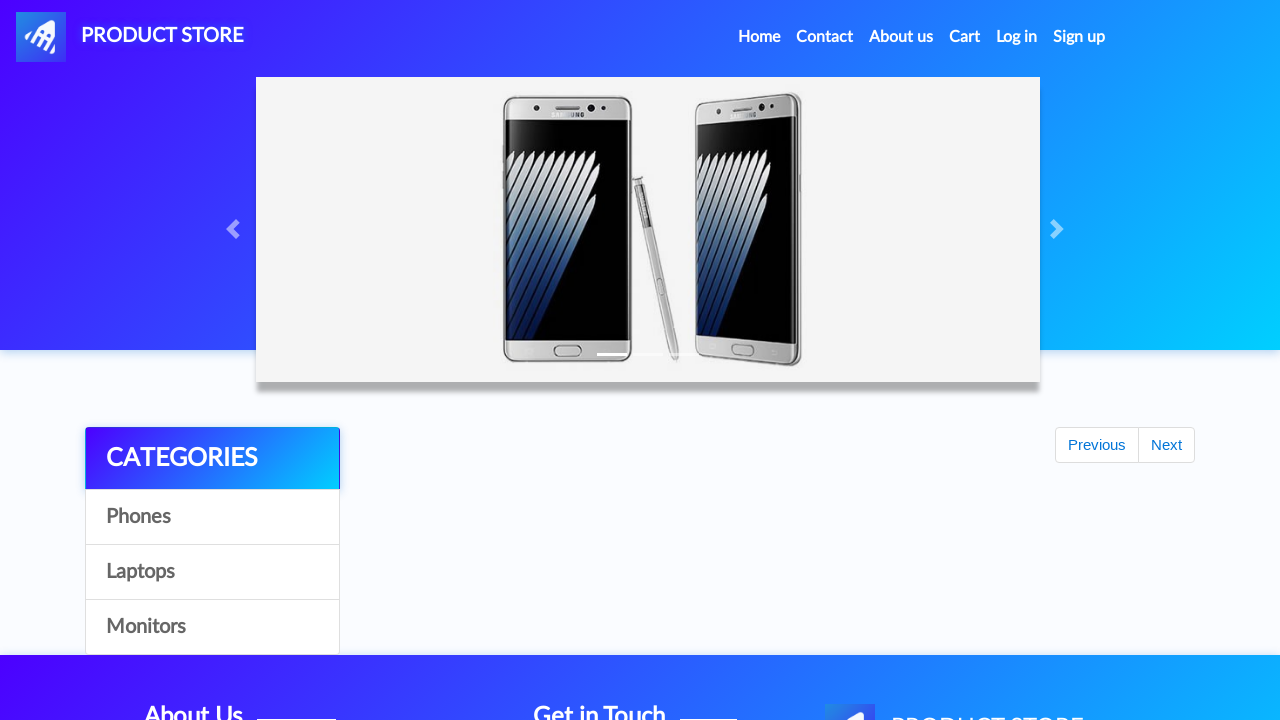

Second product selector loaded on home page
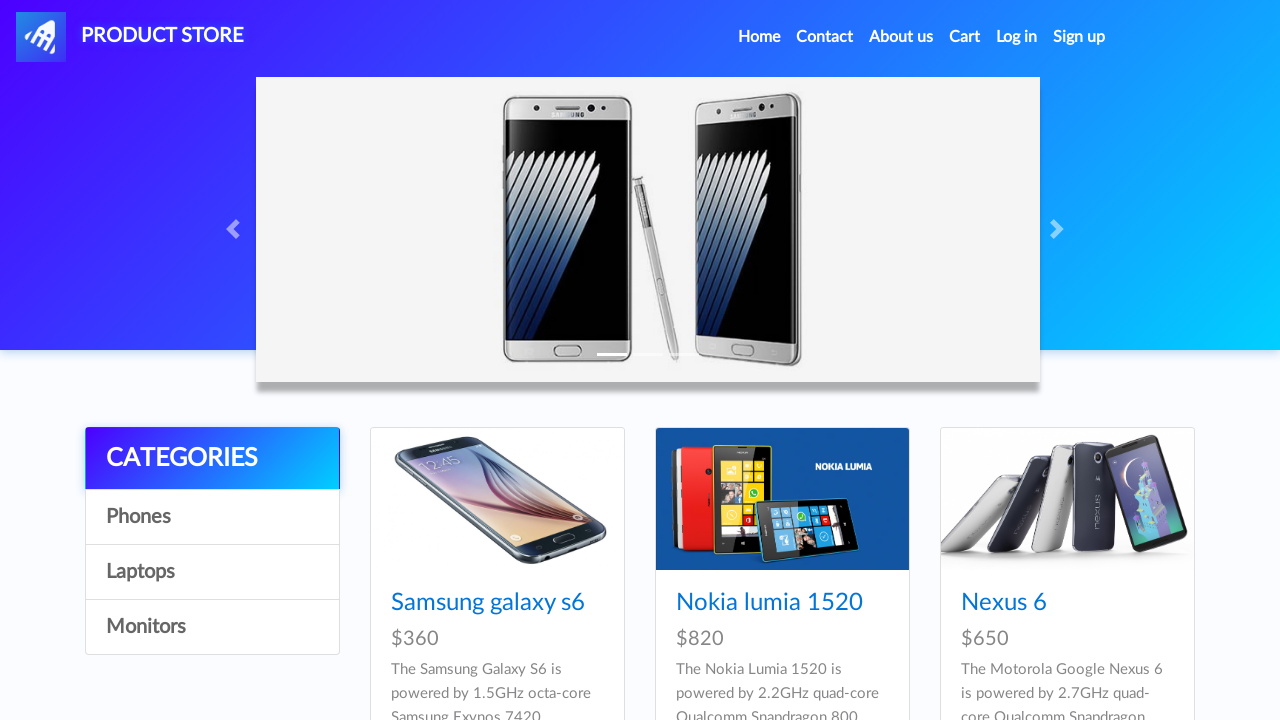

Clicked on second product at (769, 603) on xpath=/html/body/div[5]/div/div[2]/div/div[2]/div/div/h4/a
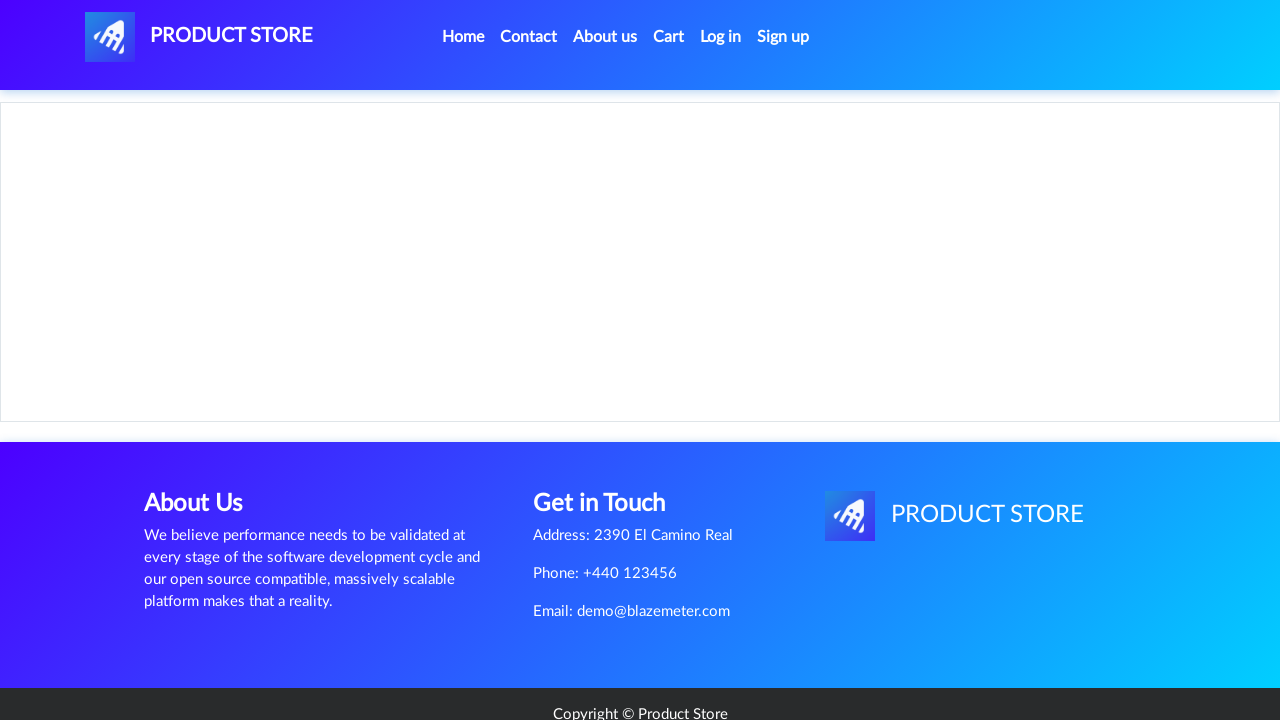

Clicked Add to cart button for second product at (610, 440) on text=Add to cart
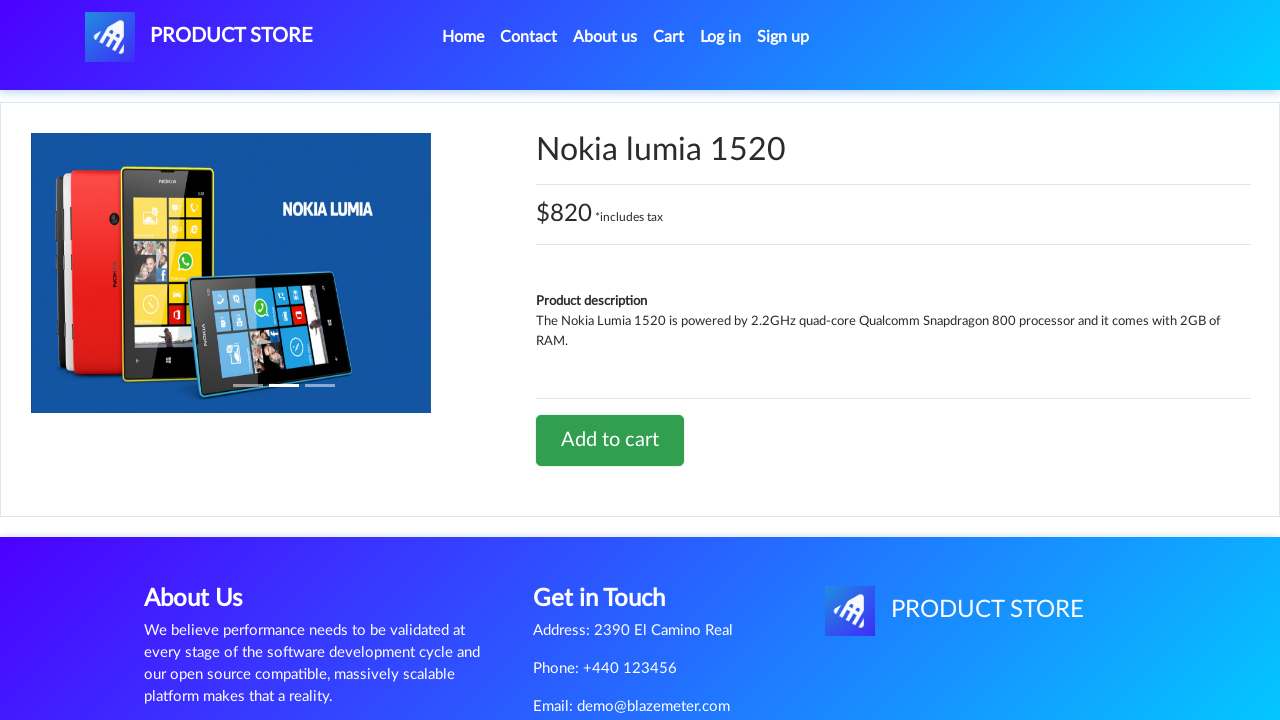

Waited 1 second for dialog to complete
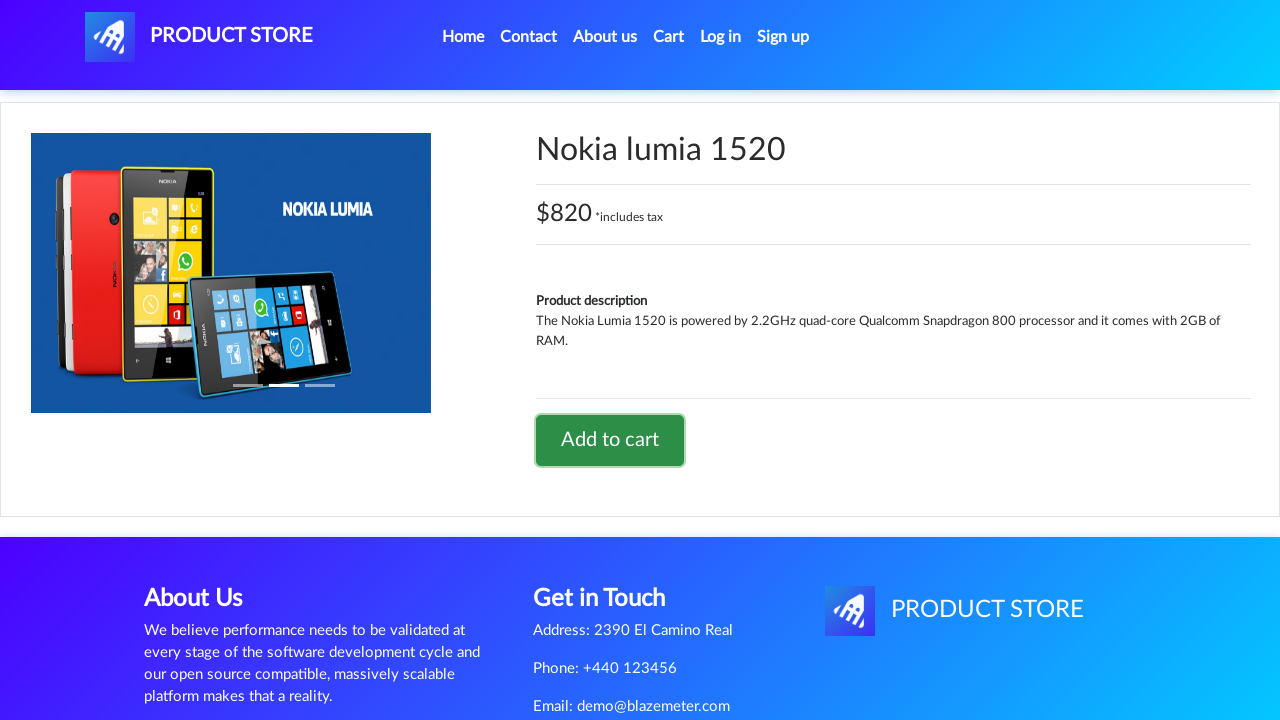

Navigated to cart page at (669, 37) on text=Cart
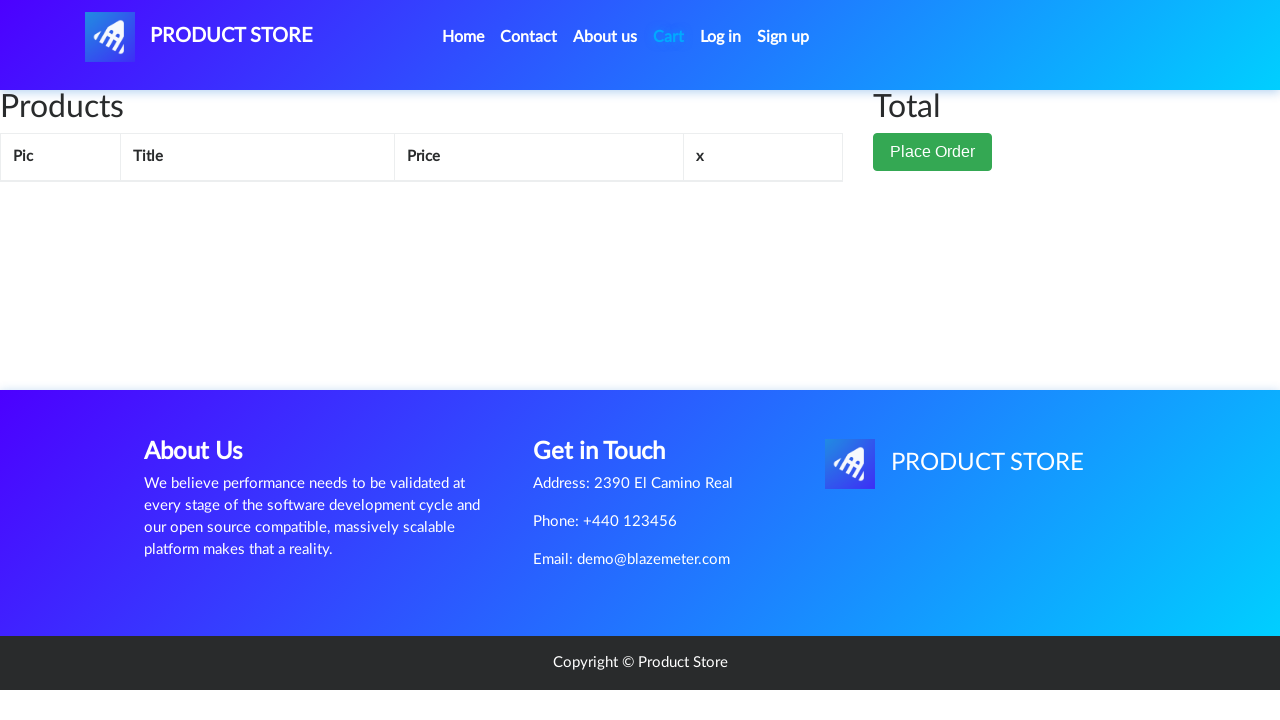

Delete button for item in cart loaded
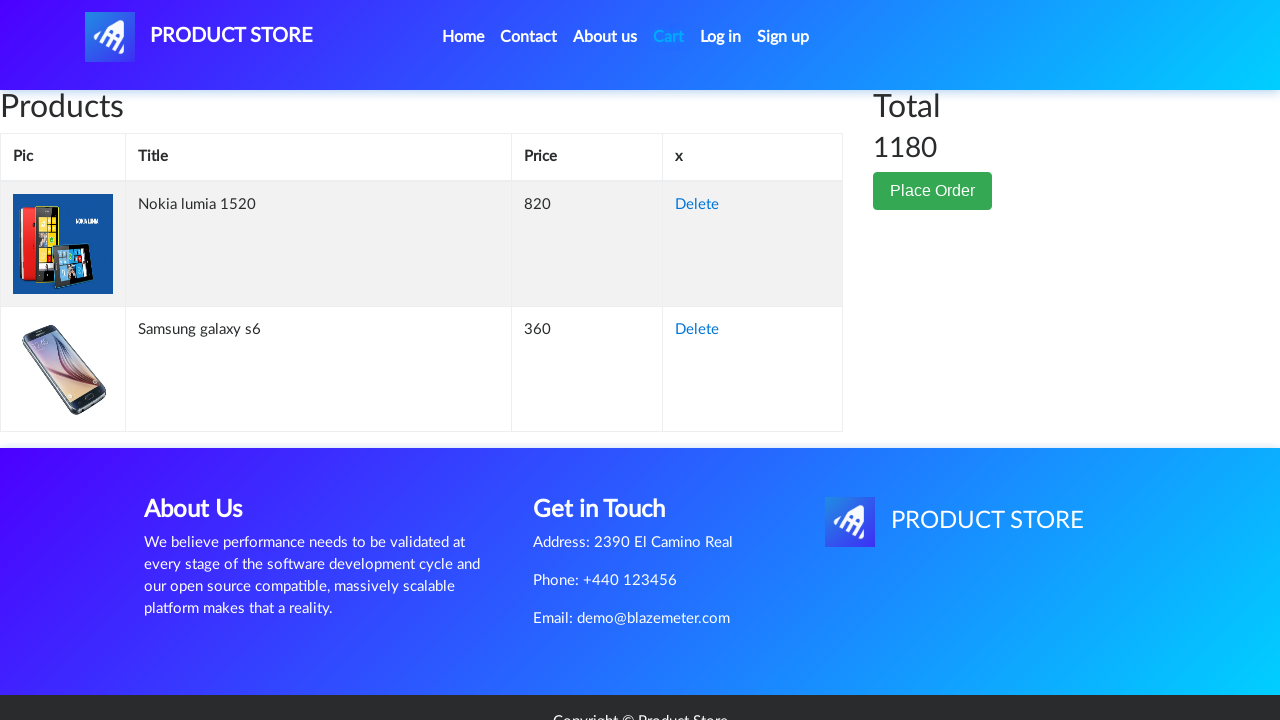

Clicked delete button to remove item from cart at (697, 330) on xpath=/html/body/div[6]/div/div[1]/div/table/tbody/tr[2]/td[4]/a
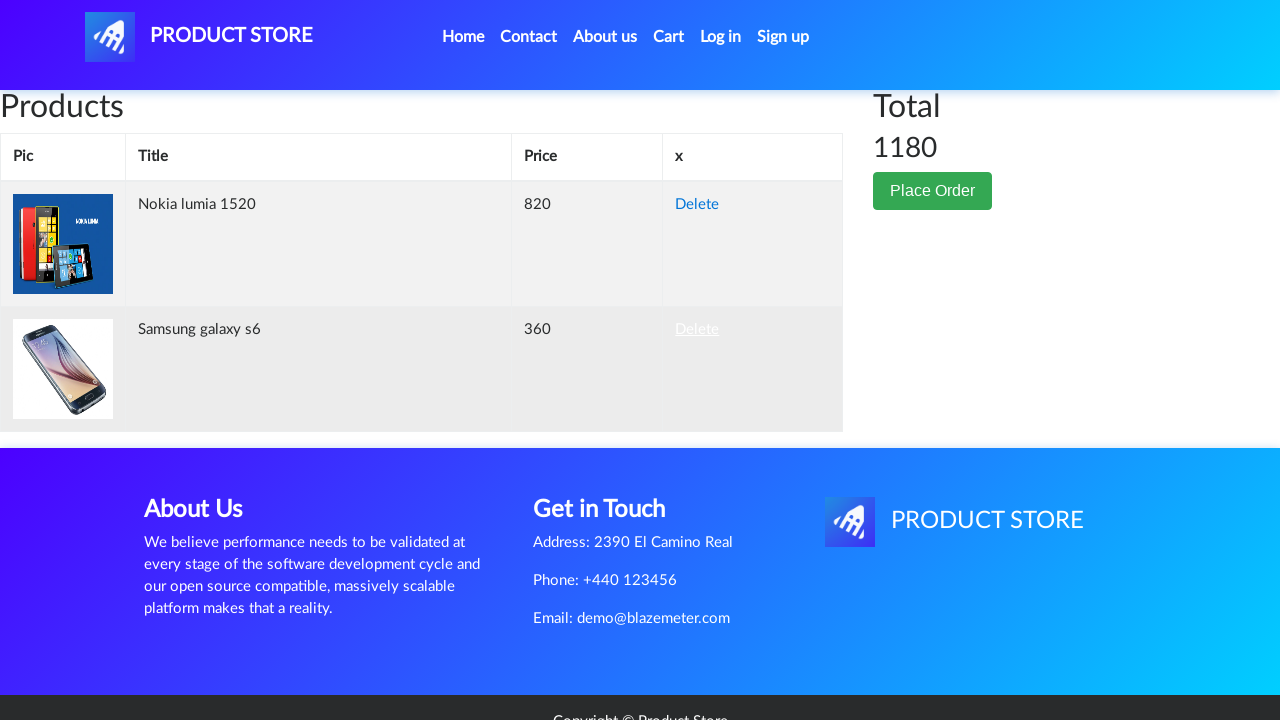

Verified cart page is still displayed after item deletion
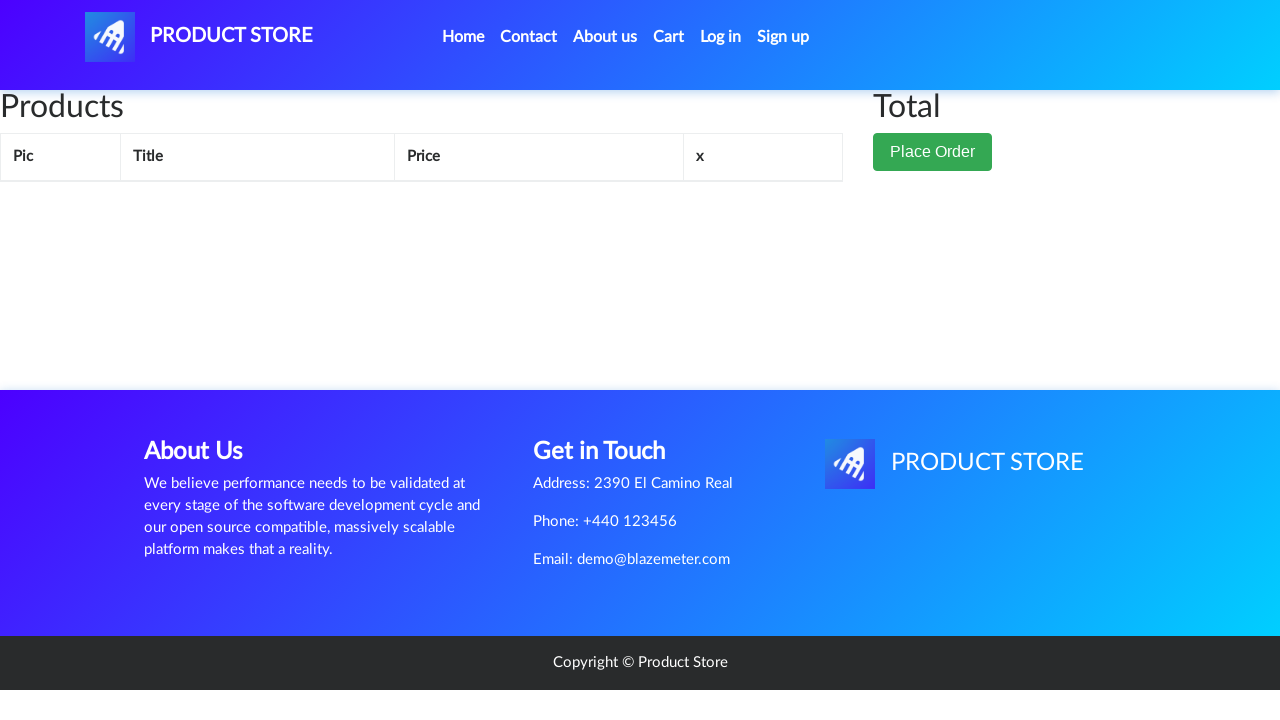

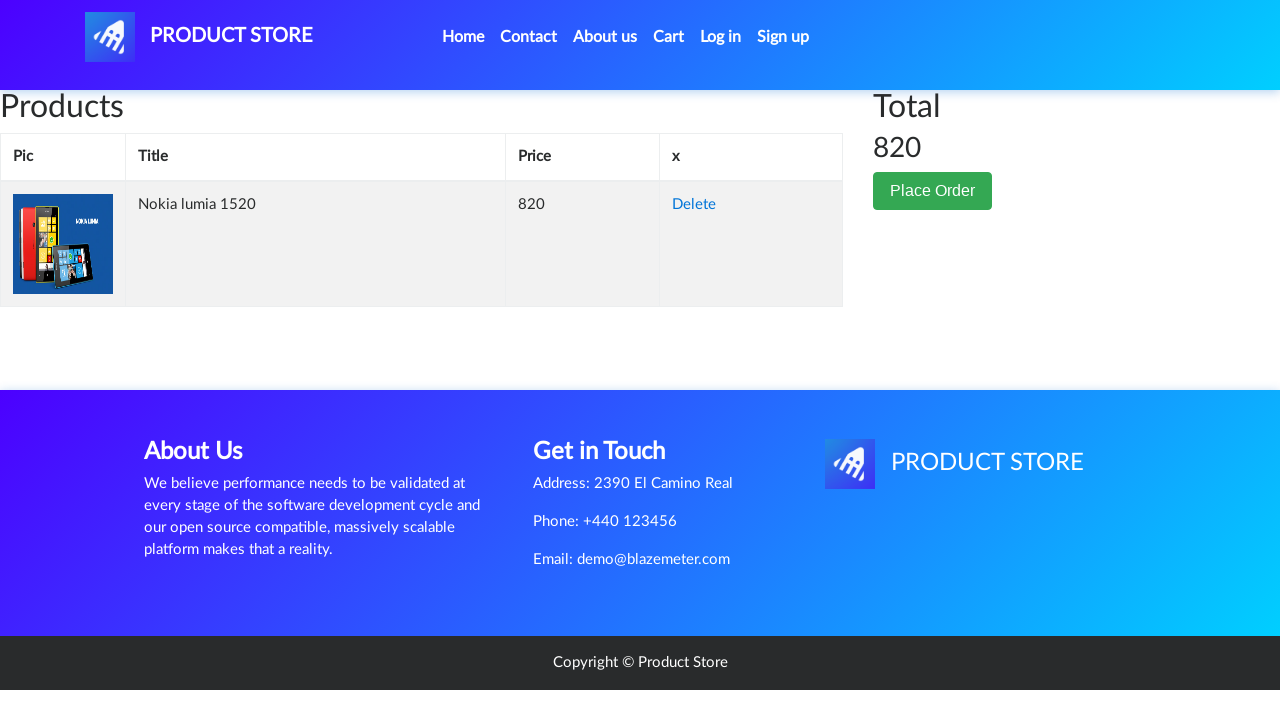